Tests handling a JavaScript confirm dialog by clicking a button, accepting the confirm, then triggering it again and dismissing it

Starting URL: https://the-internet.herokuapp.com/javascript_alerts

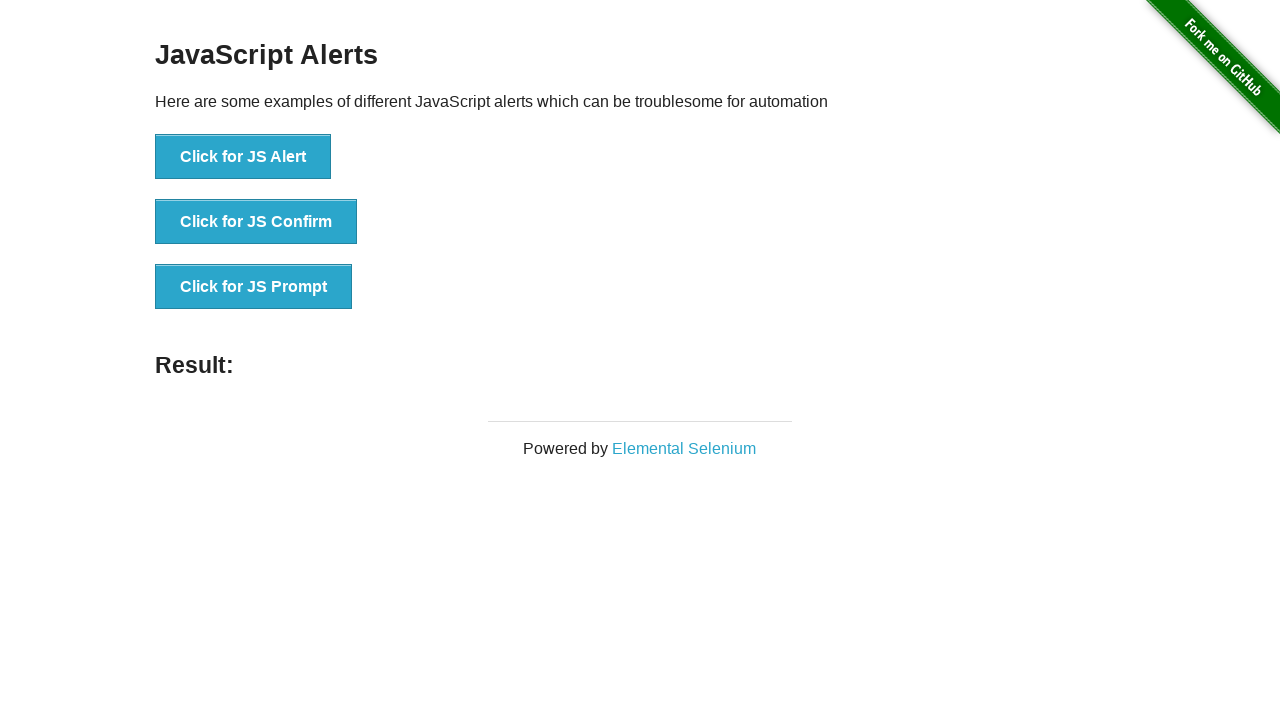

Set up dialog handler to accept the first confirm dialog
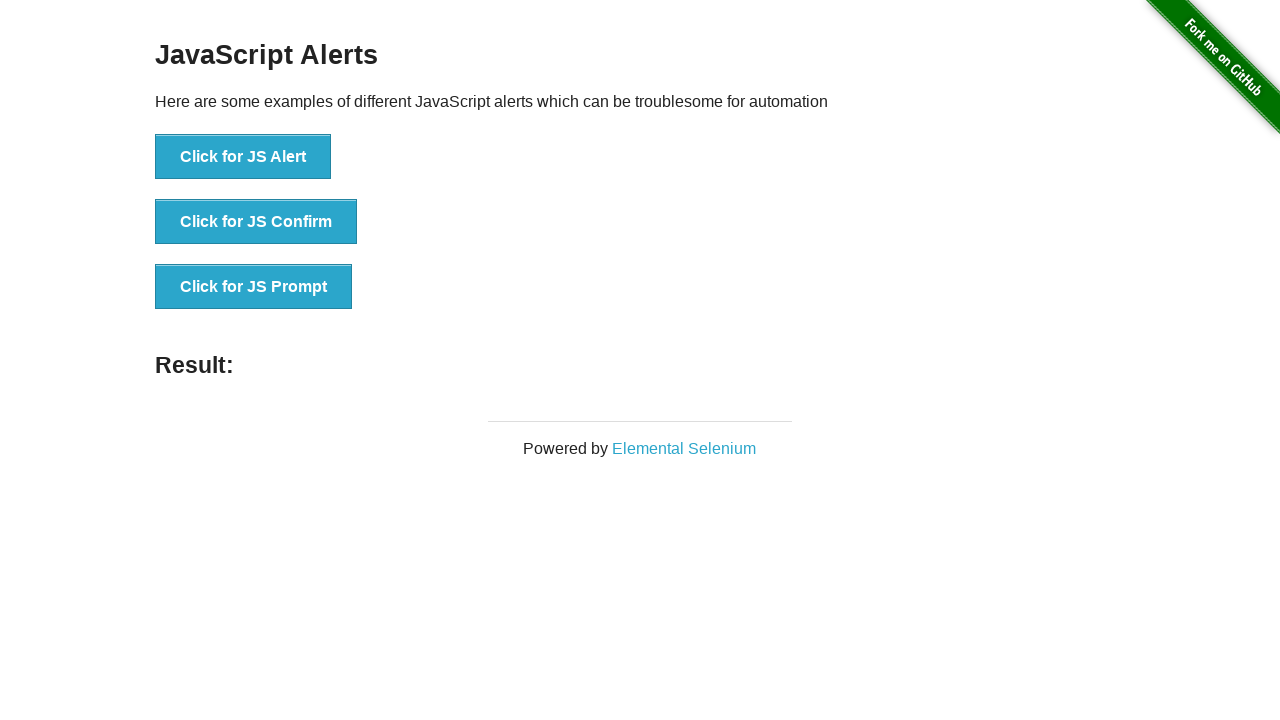

Clicked button to trigger first confirm alert at (256, 222) on xpath=//button[@onclick='jsConfirm()']
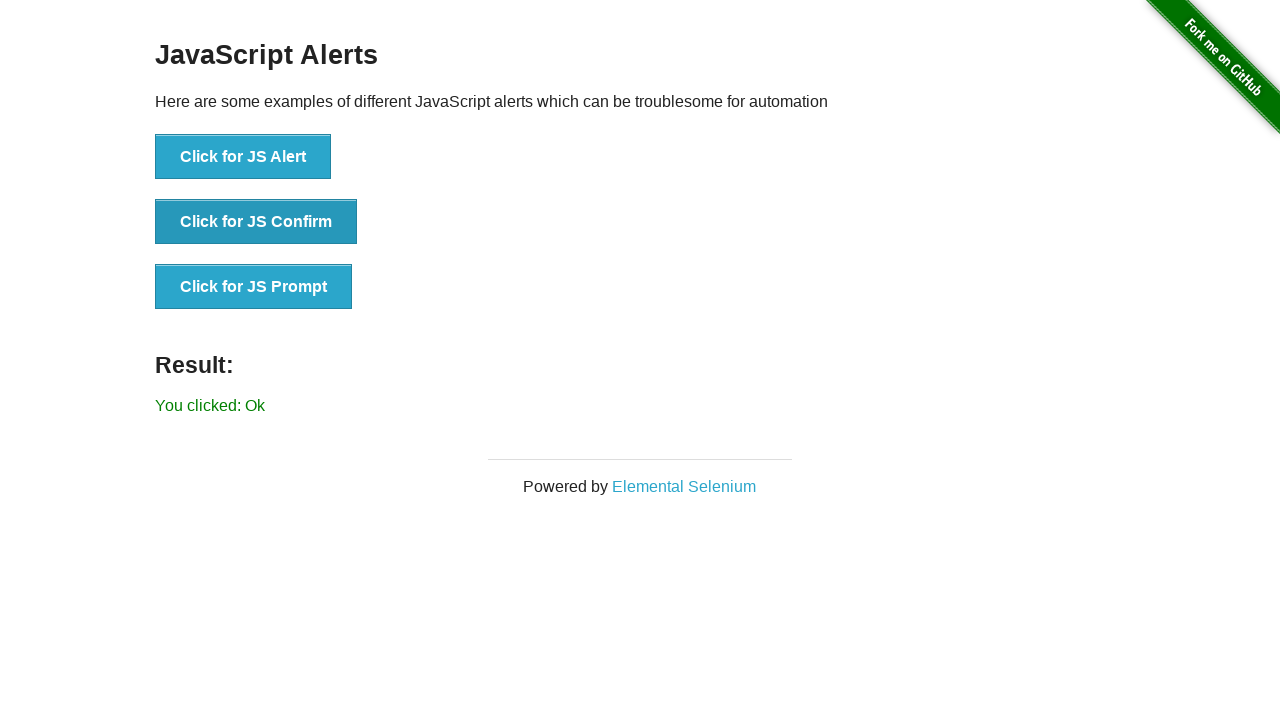

Confirmed alert dialog and result updated
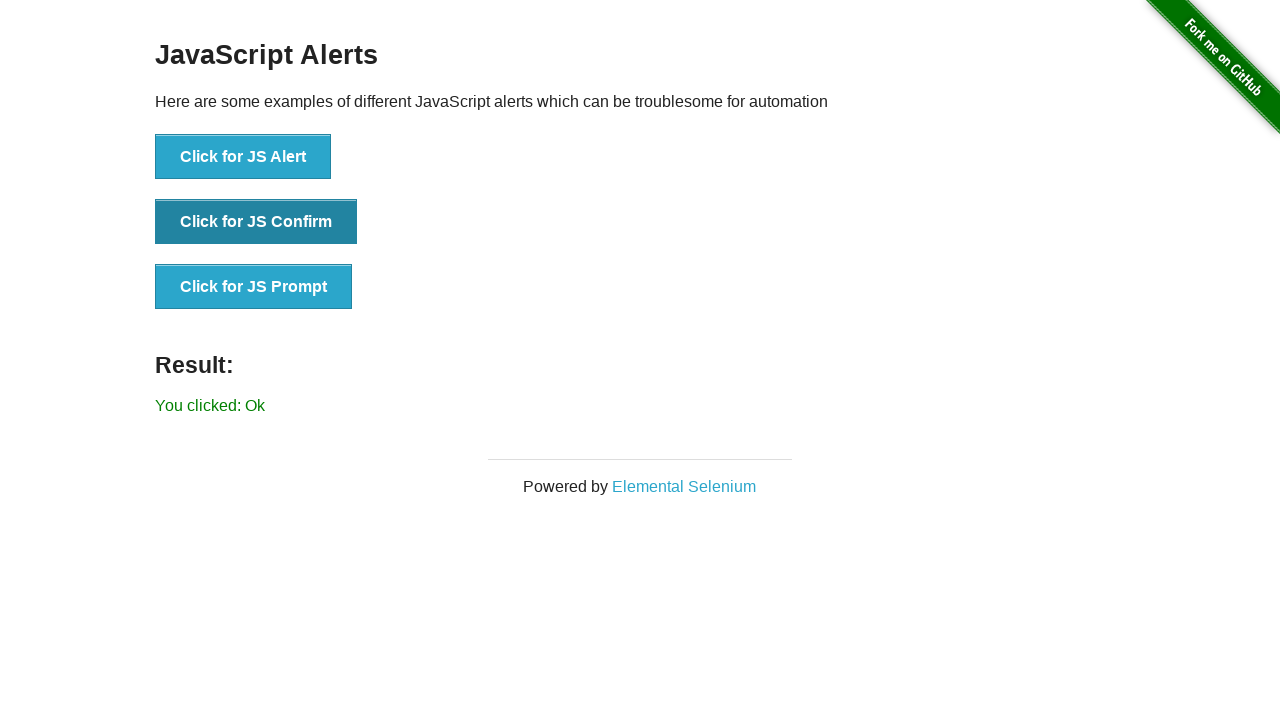

Set up dialog handler to dismiss the second confirm dialog
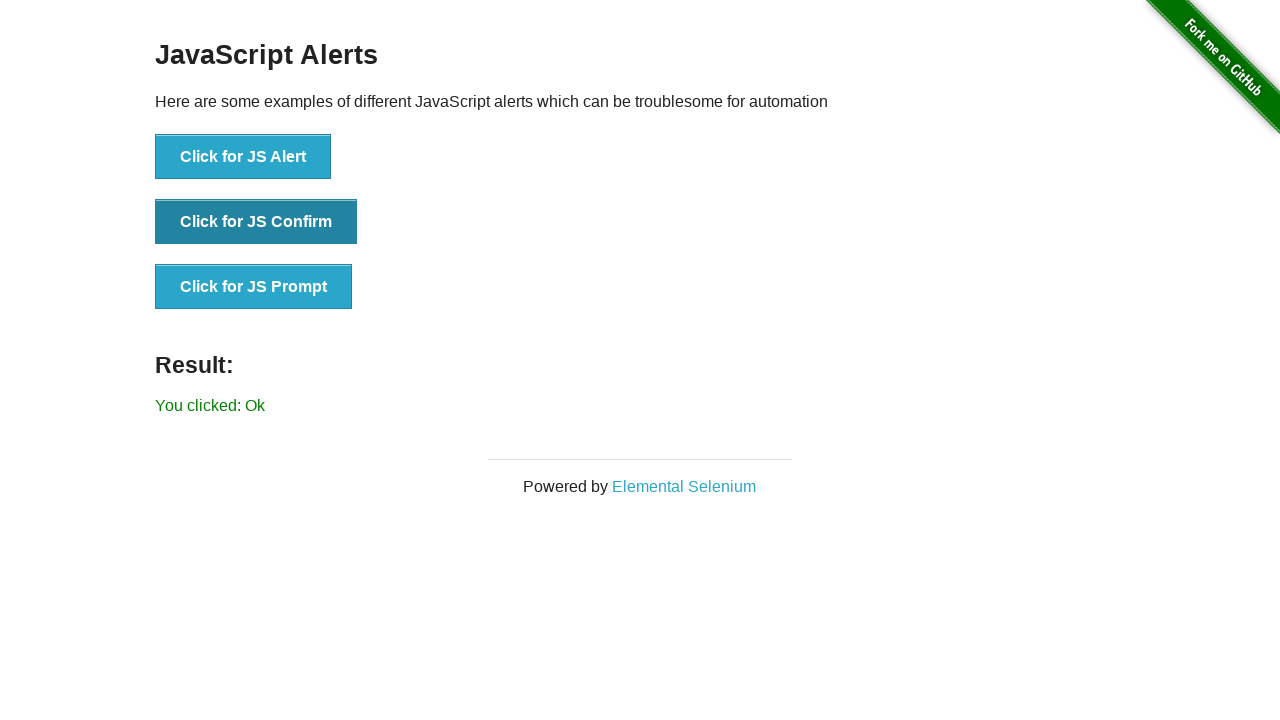

Clicked button to trigger second confirm alert at (256, 222) on xpath=//button[@onclick='jsConfirm()']
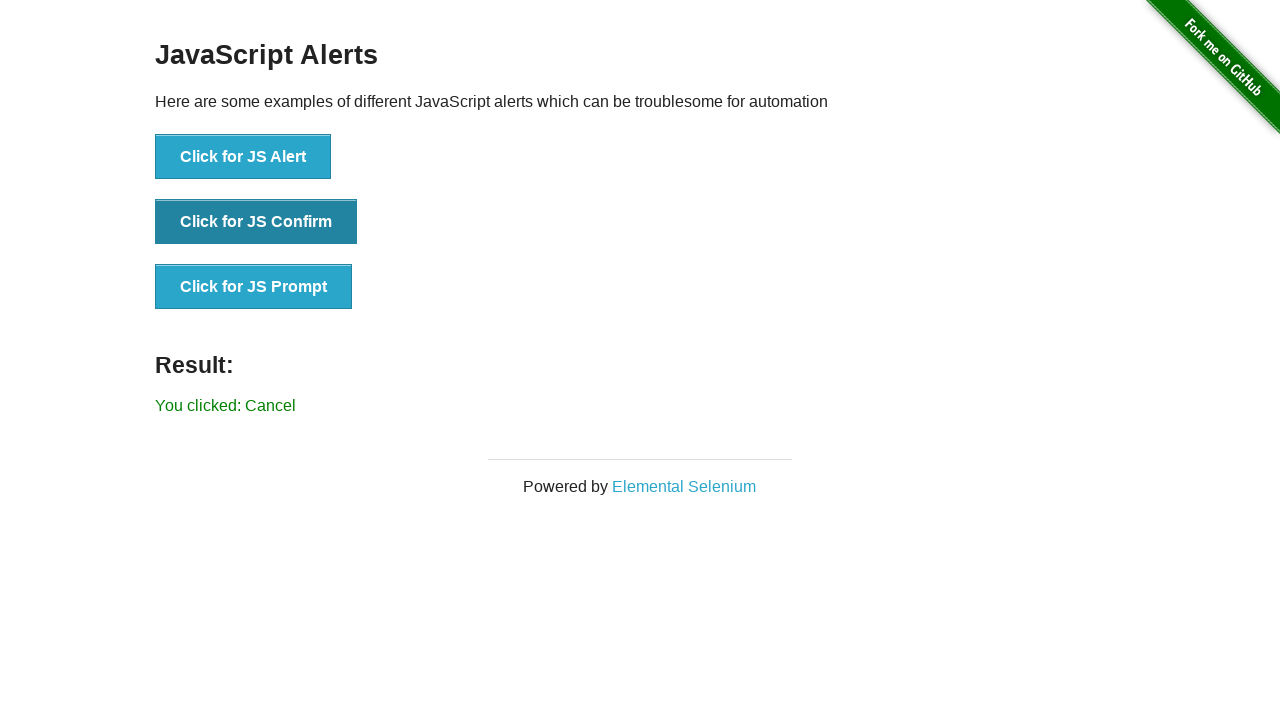

Dismissed alert dialog and result updated
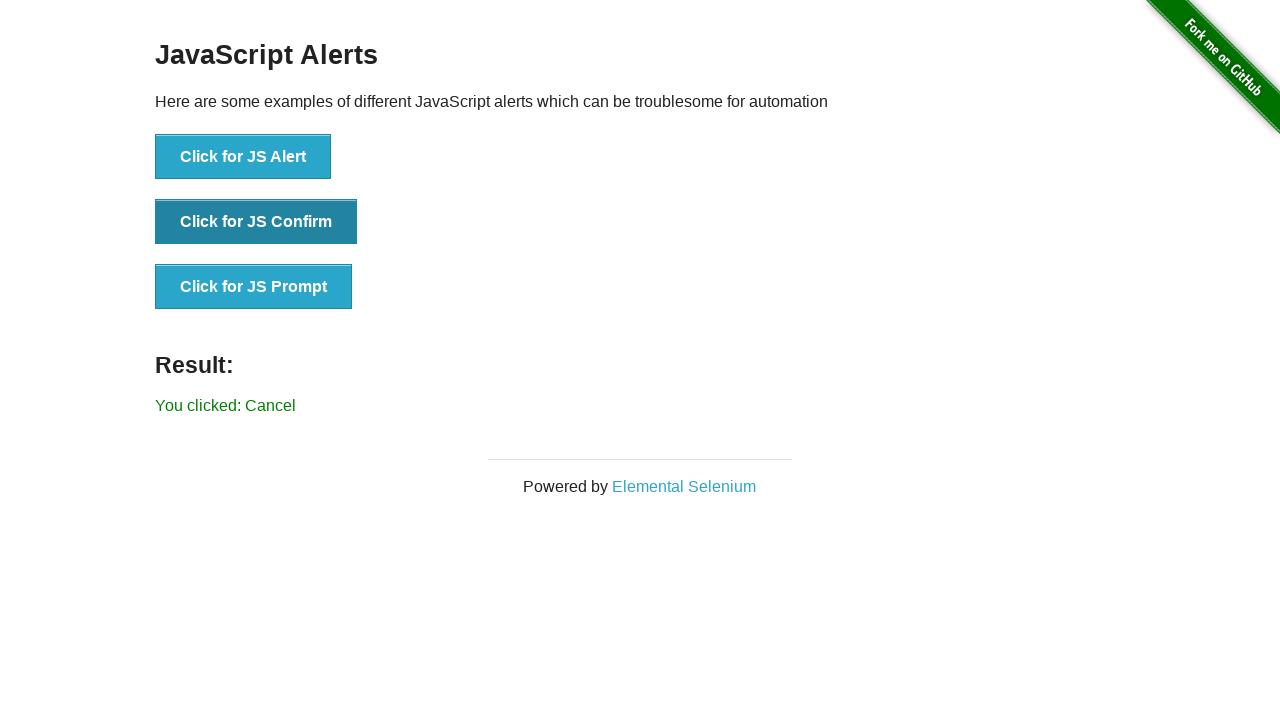

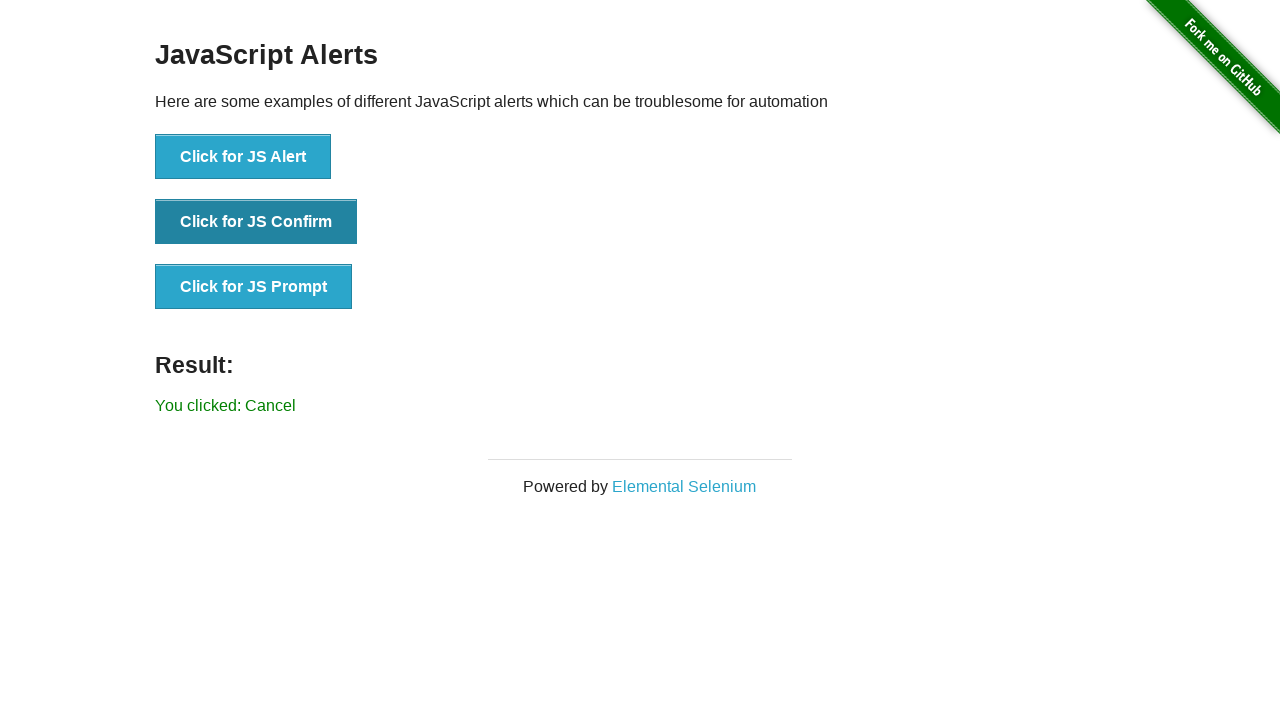